Navigates to the Rahul Shetty Academy Selenium Practice page, which is a grocery shopping practice site

Starting URL: https://rahulshettyacademy.com/seleniumPractise/#/

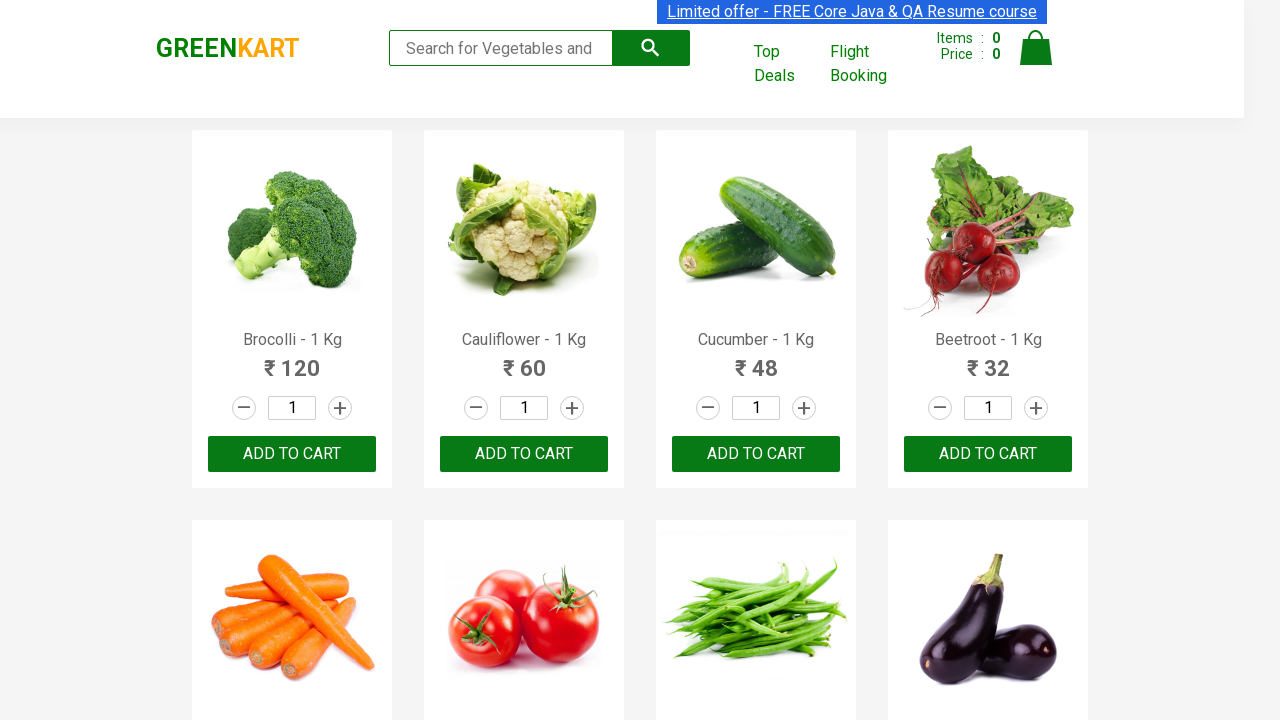

Waited for DOM content to load on Rahul Shetty Academy Selenium Practice page
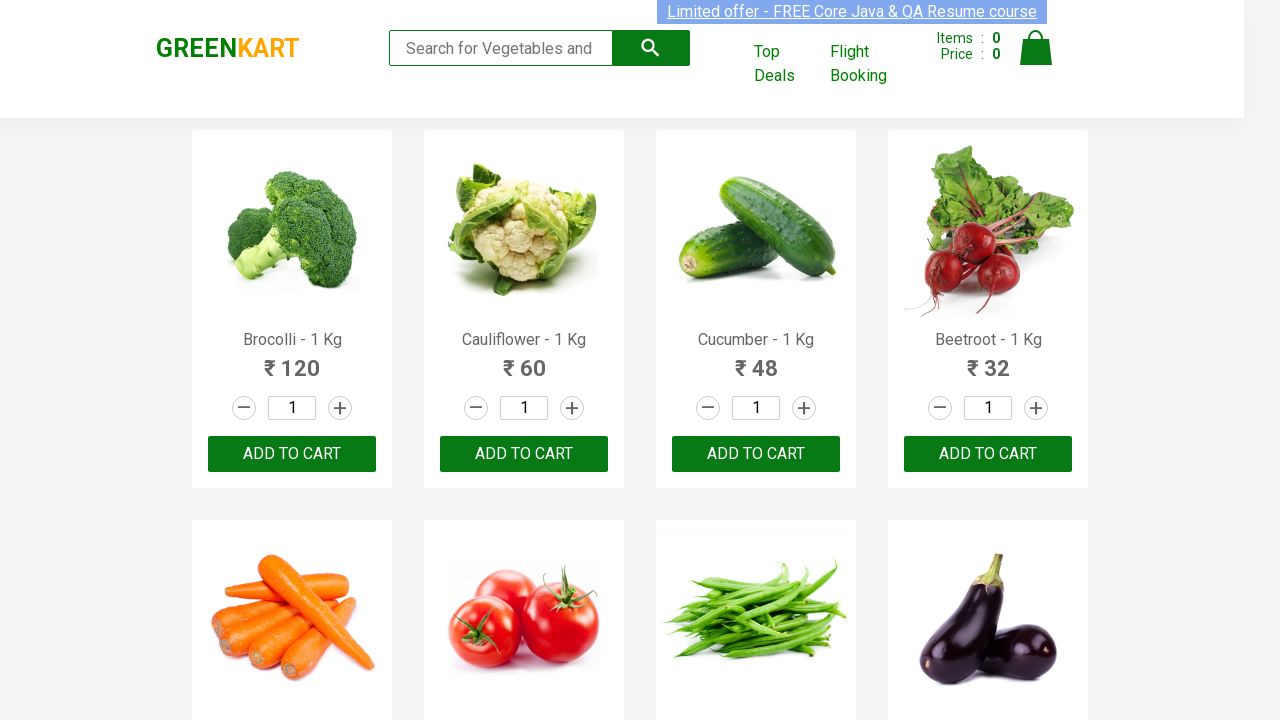

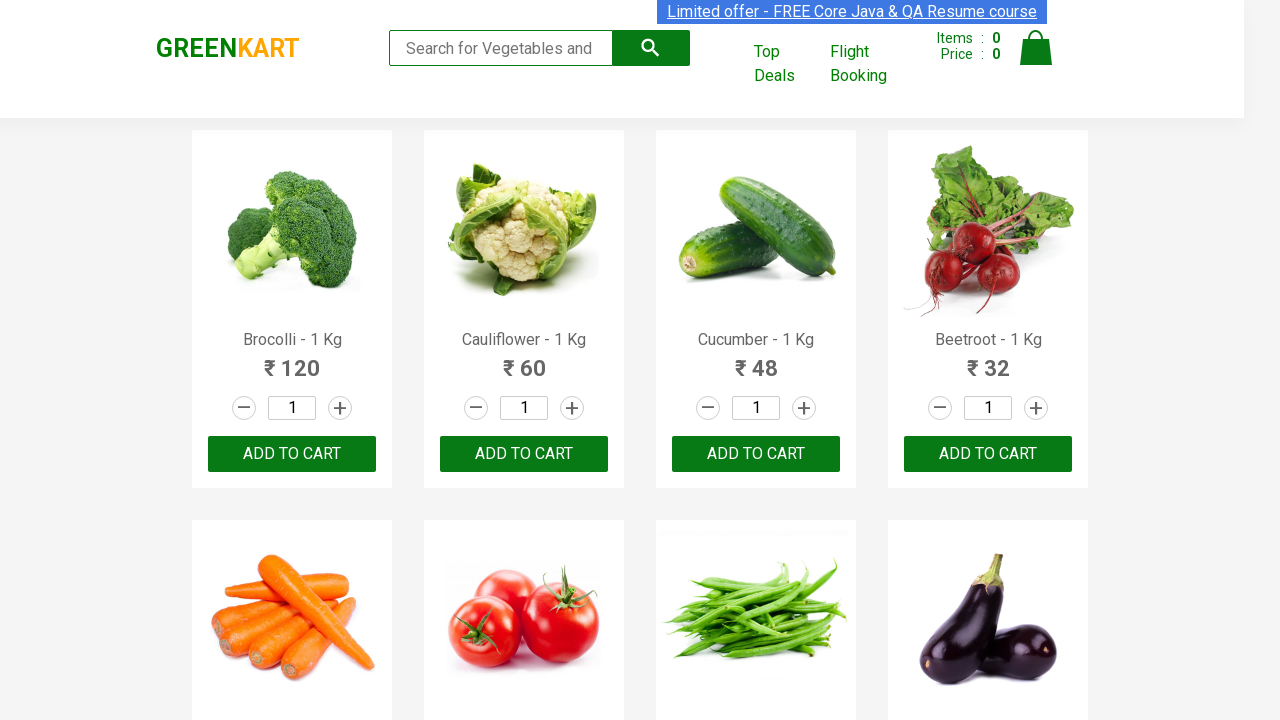